Tests checkbox 1 functionality by checking if it's enabled and selecting it if not already selected

Starting URL: https://the-internet.herokuapp.com/checkboxes

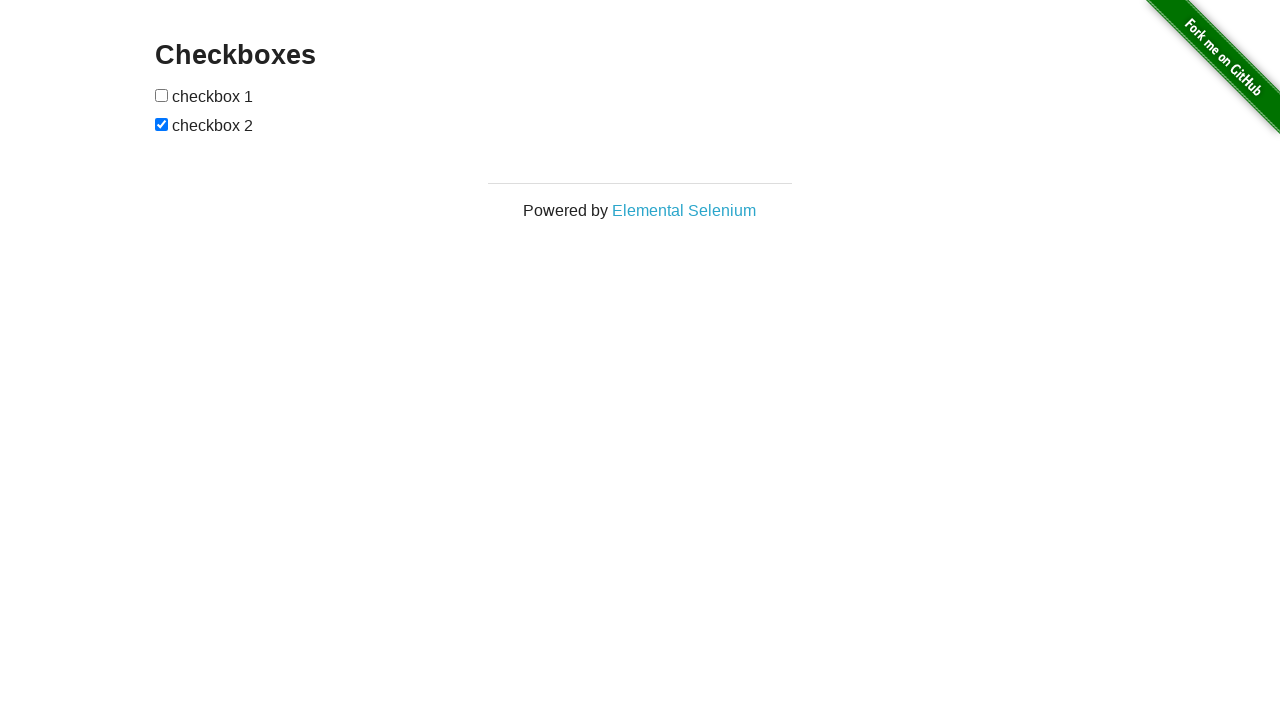

Located checkbox 1 on the page
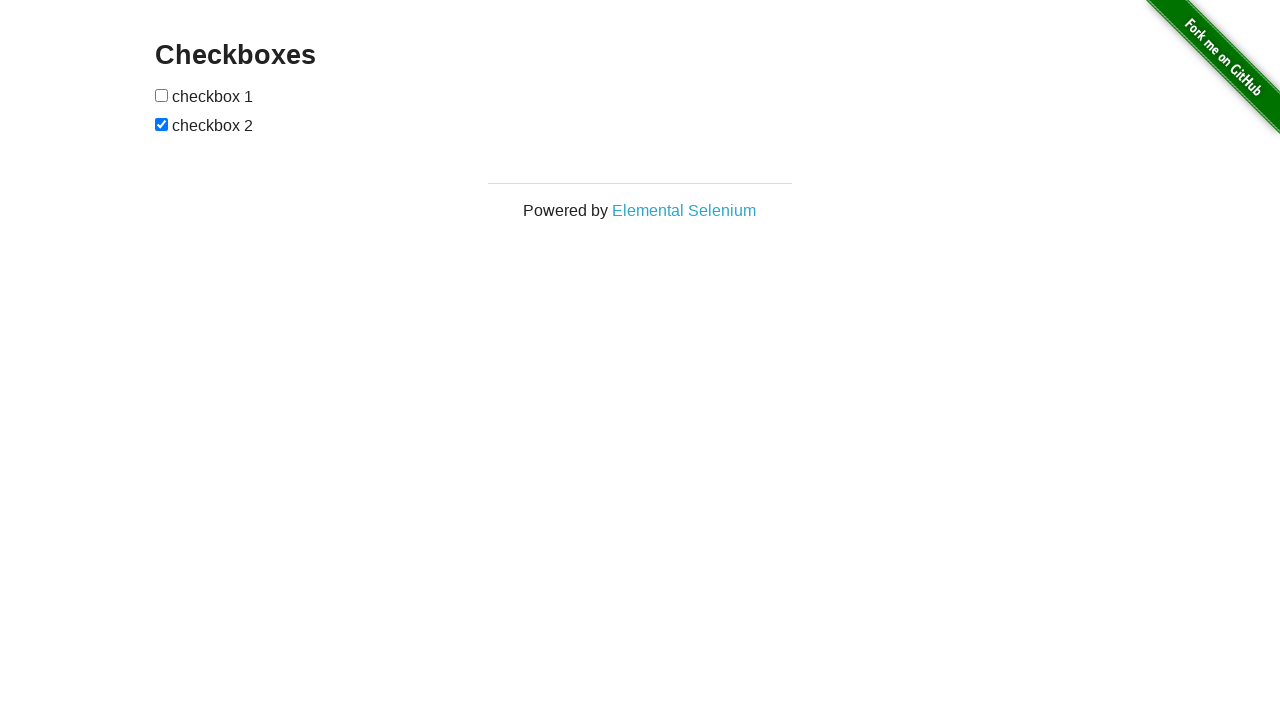

Verified checkbox 1 is enabled
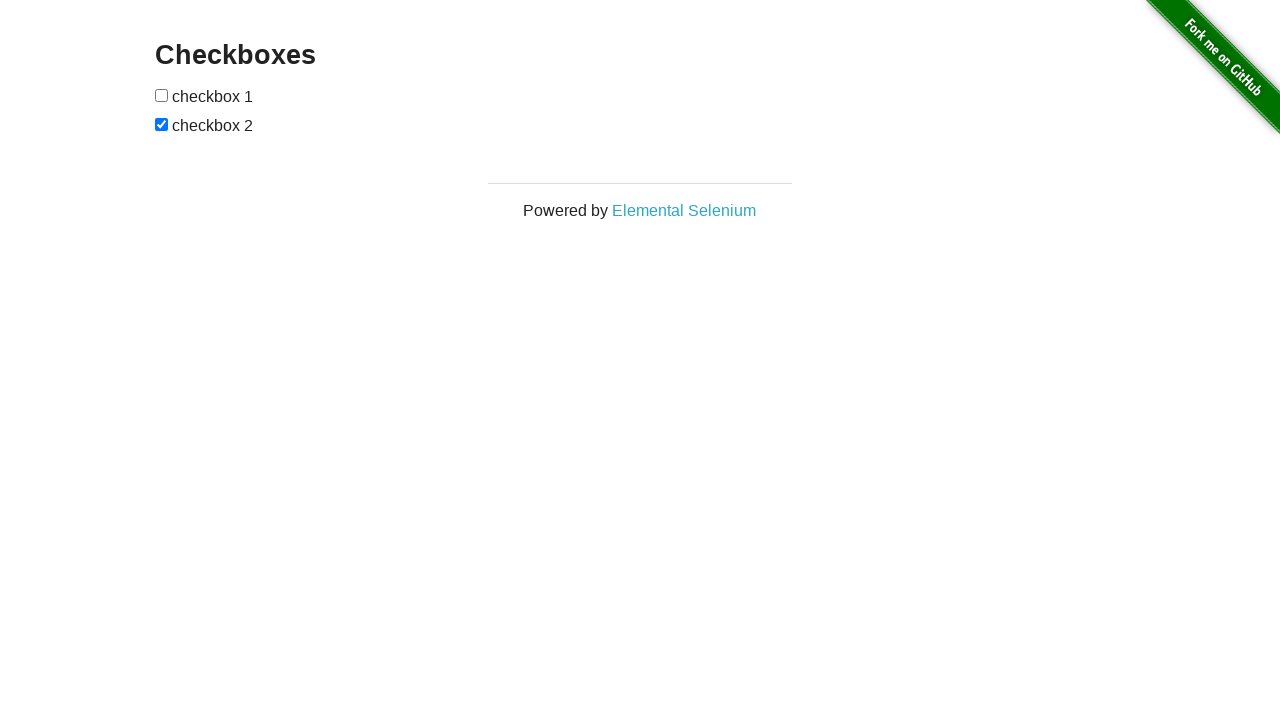

Checkbox 1 was not selected, clicked to select it at (162, 95) on xpath=//input[@type='checkbox'] >> nth=0
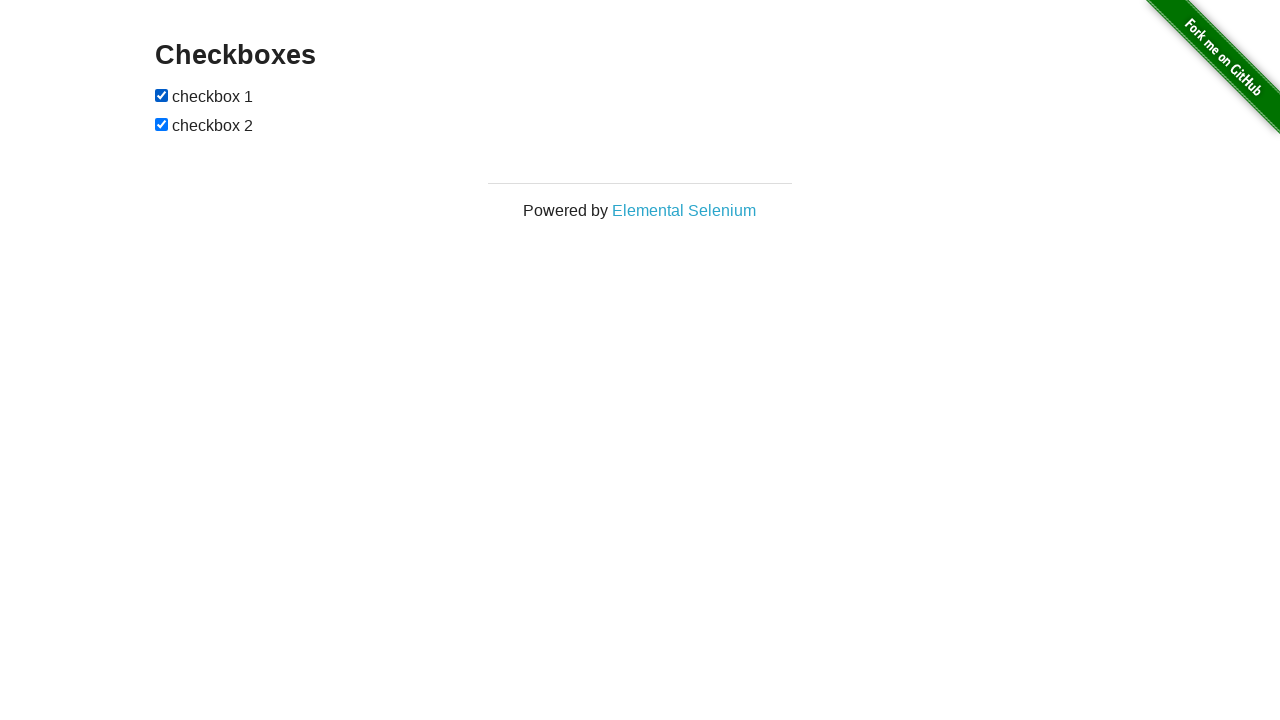

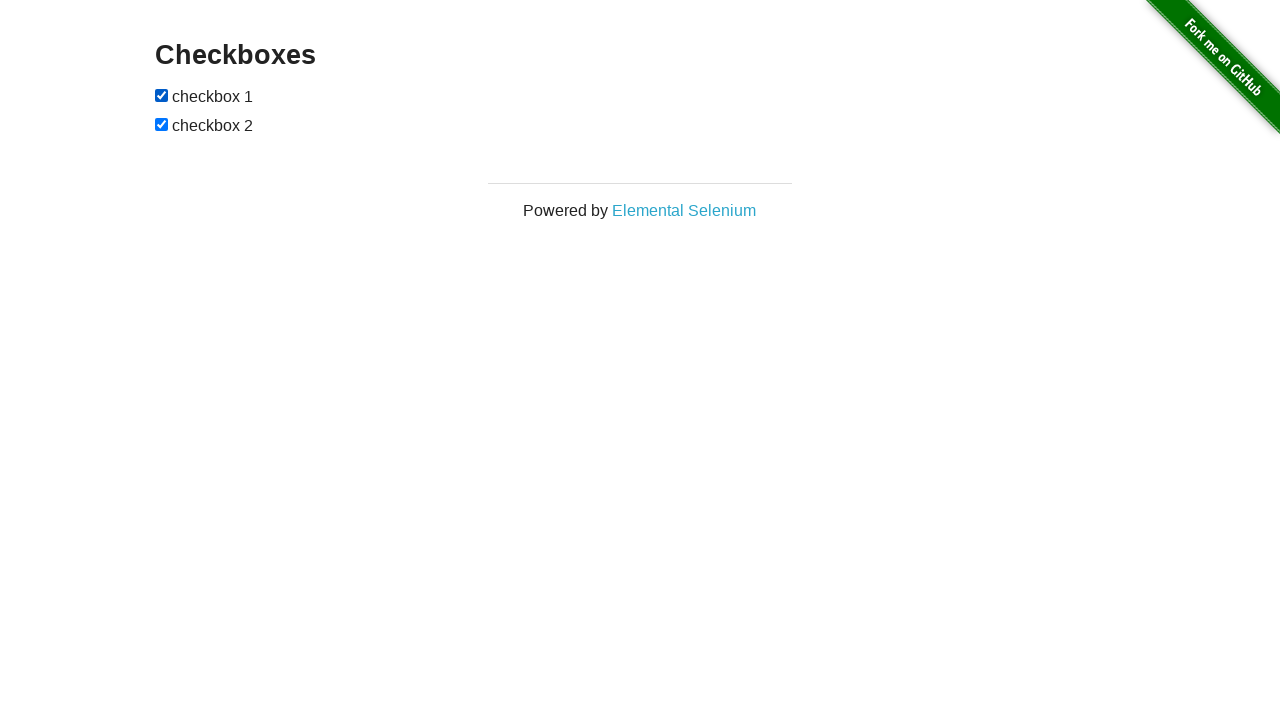